Tests multi-select dropdown functionality by iterating through dropdown options and selecting the "cypress" option

Starting URL: https://qavbox.github.io/demo/signup/

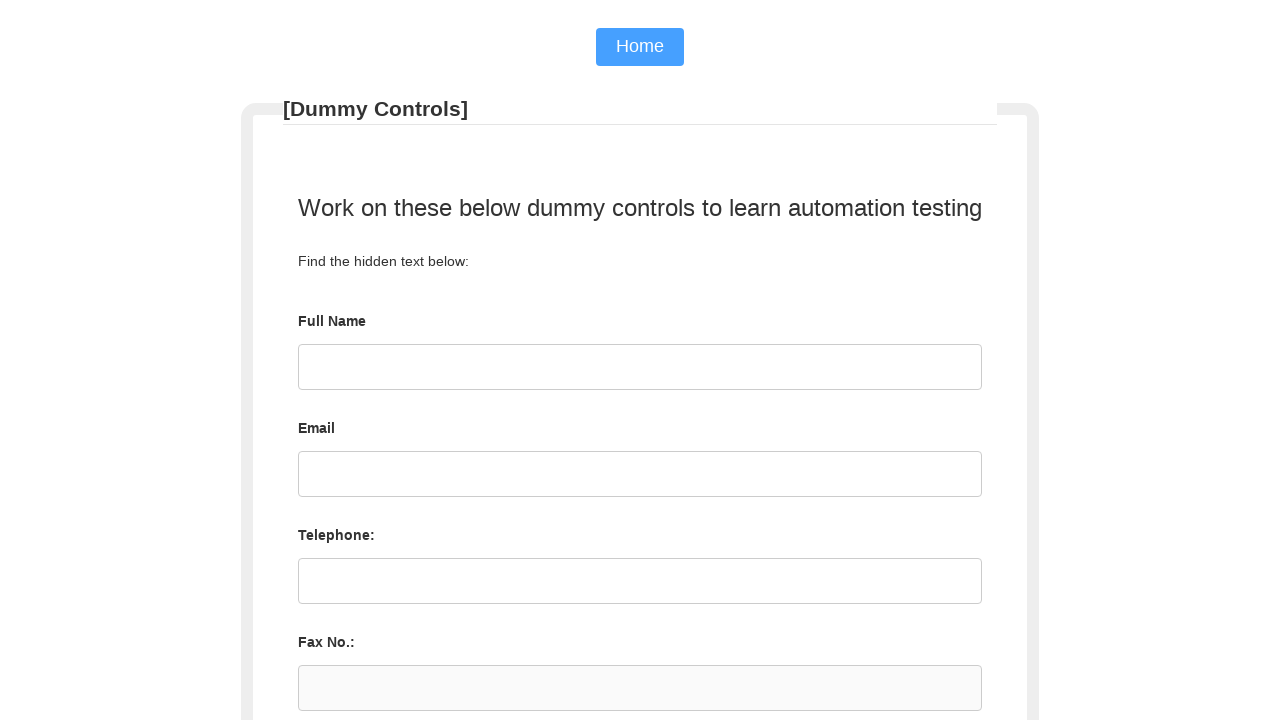

Navigated to signup page
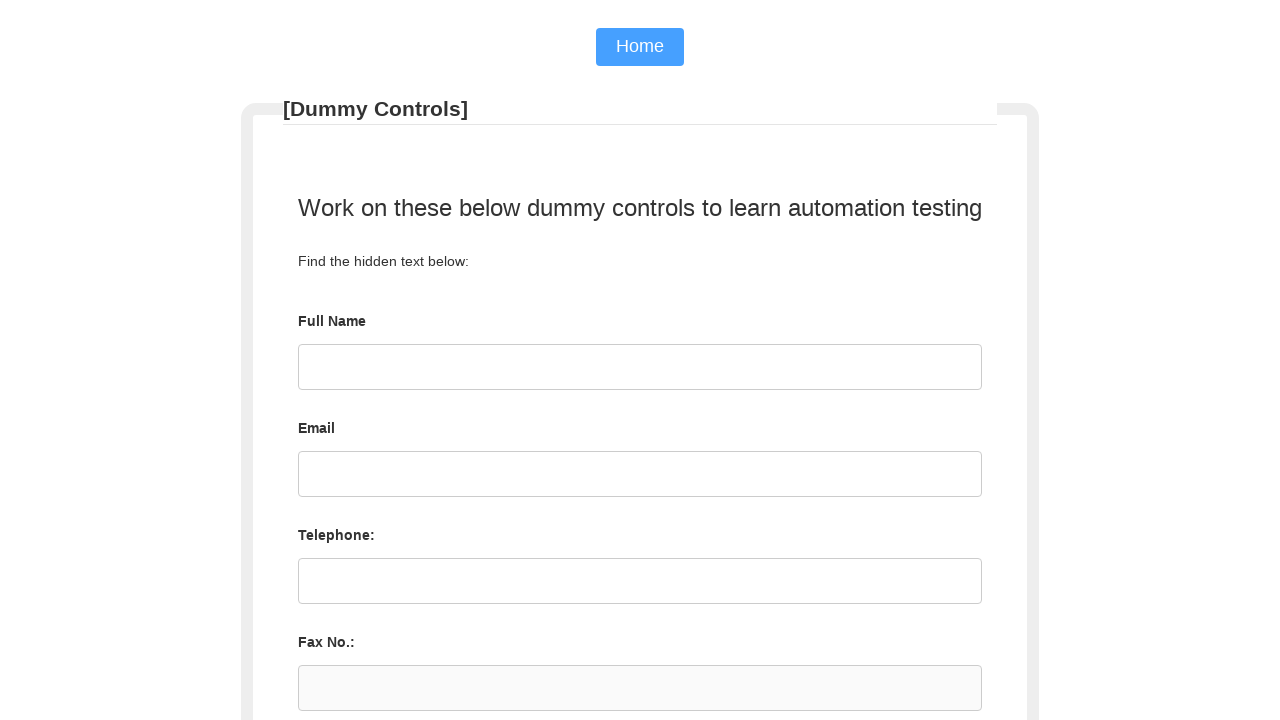

Located multi-select dropdown element
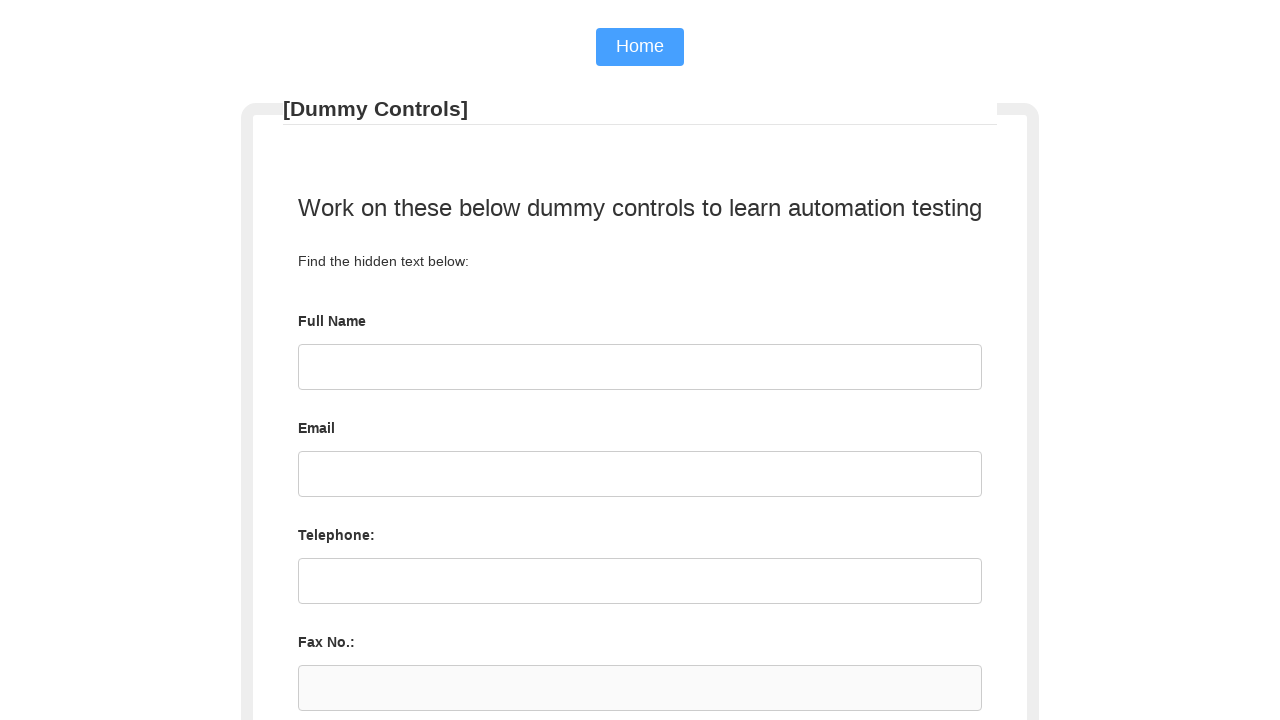

Retrieved all dropdown options
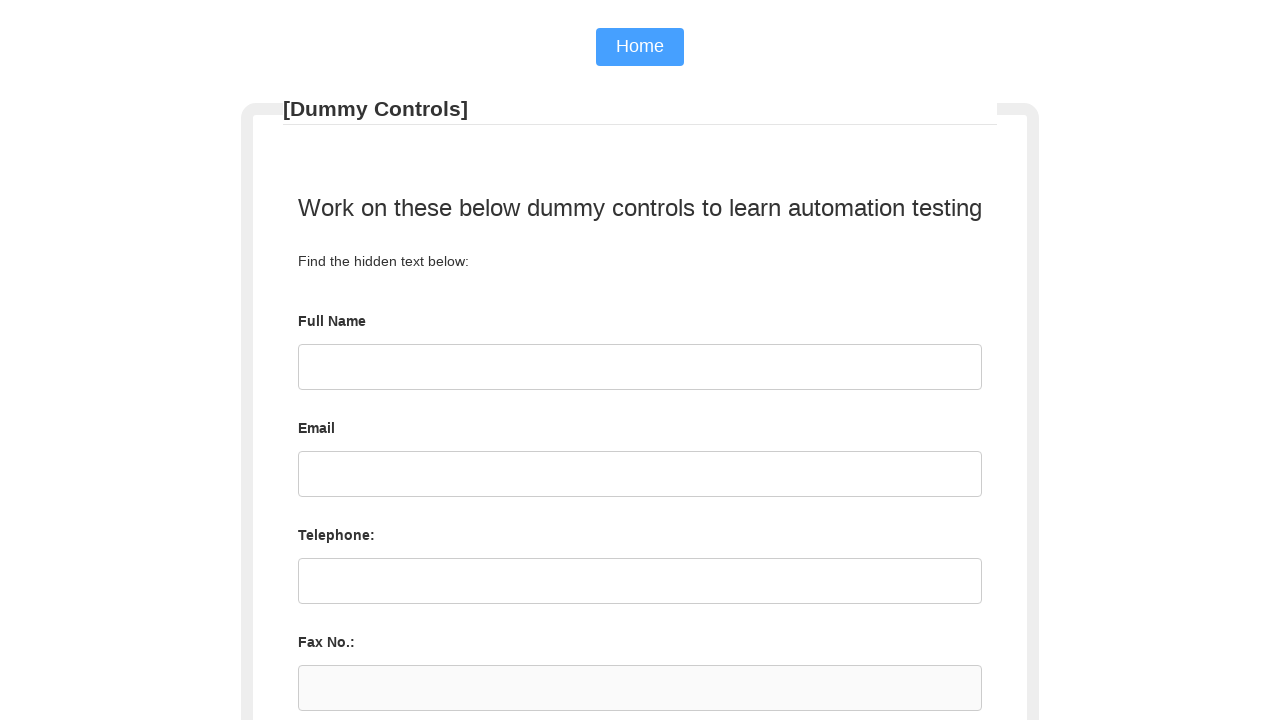

Checked option value: selenium
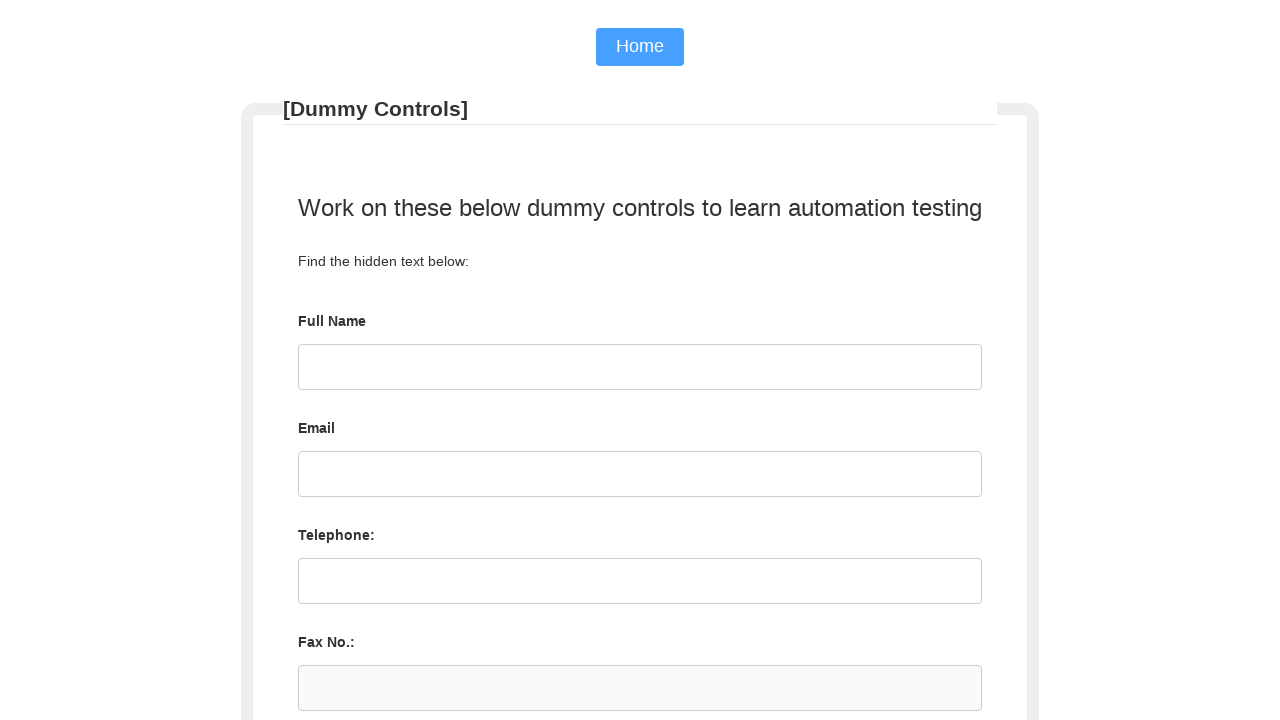

Checked option value: cypress
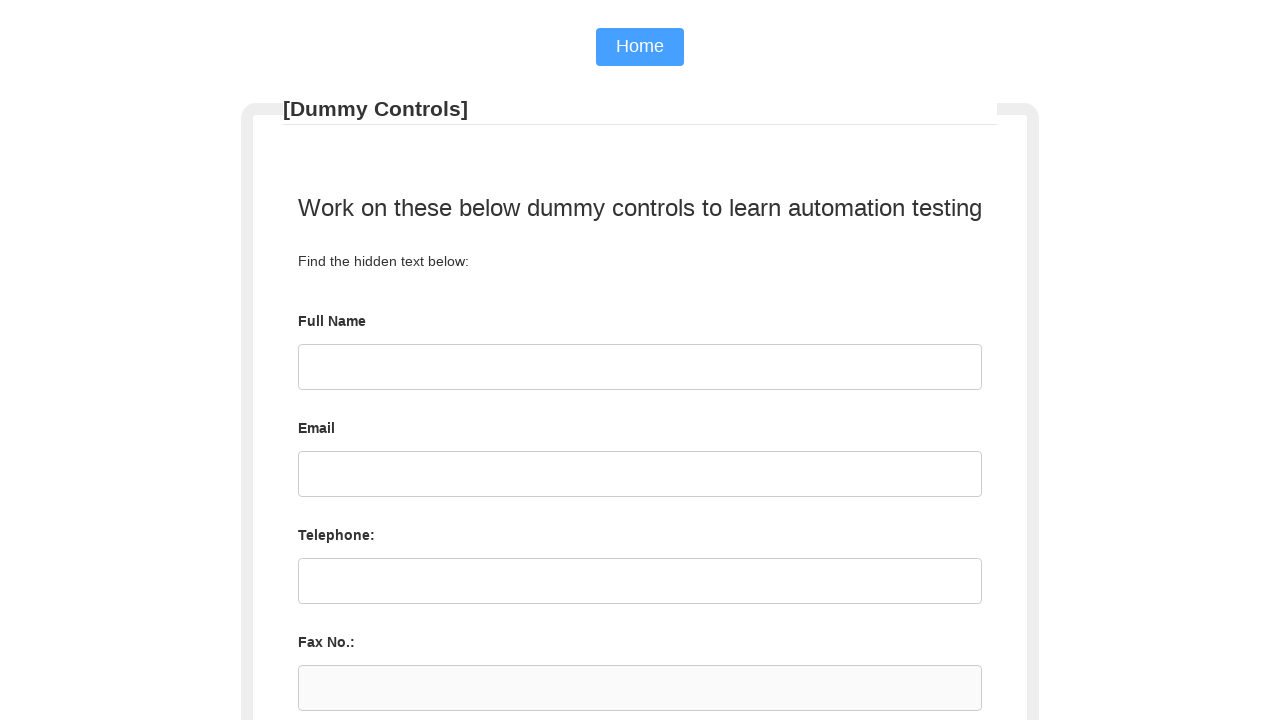

Selected 'cypress' option from dropdown at (640, 421) on #tools >> option >> nth=1
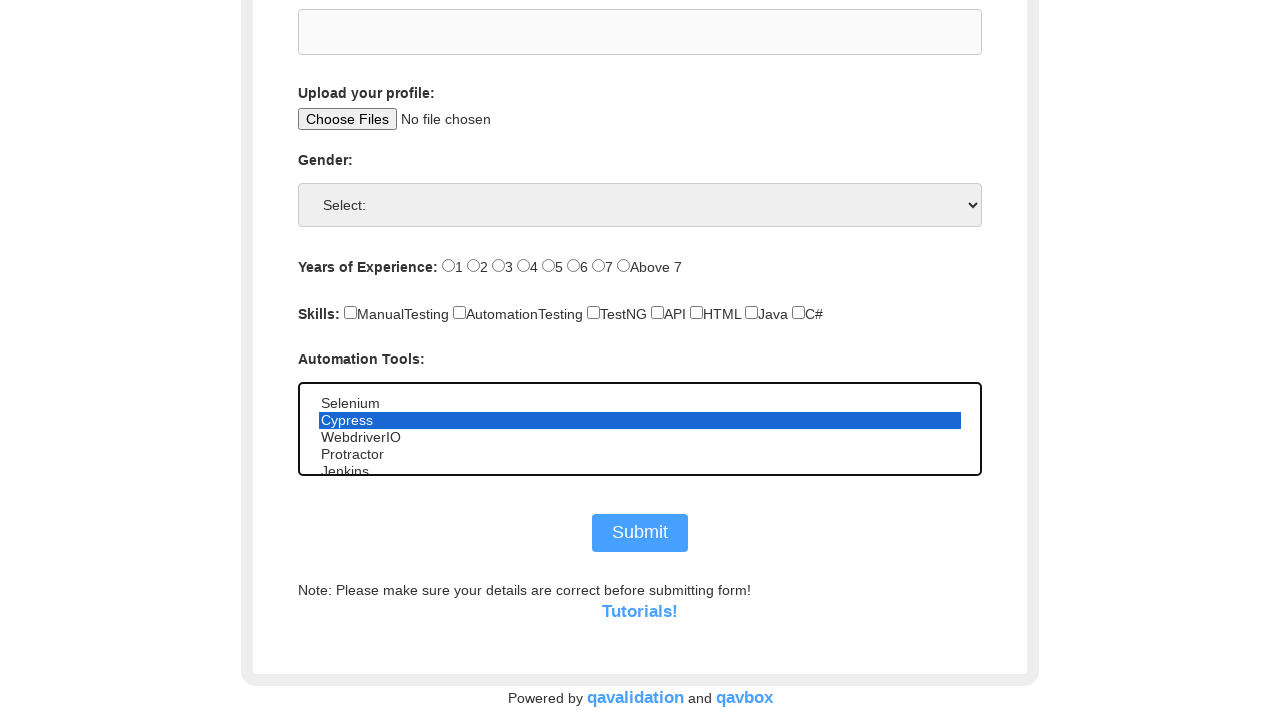

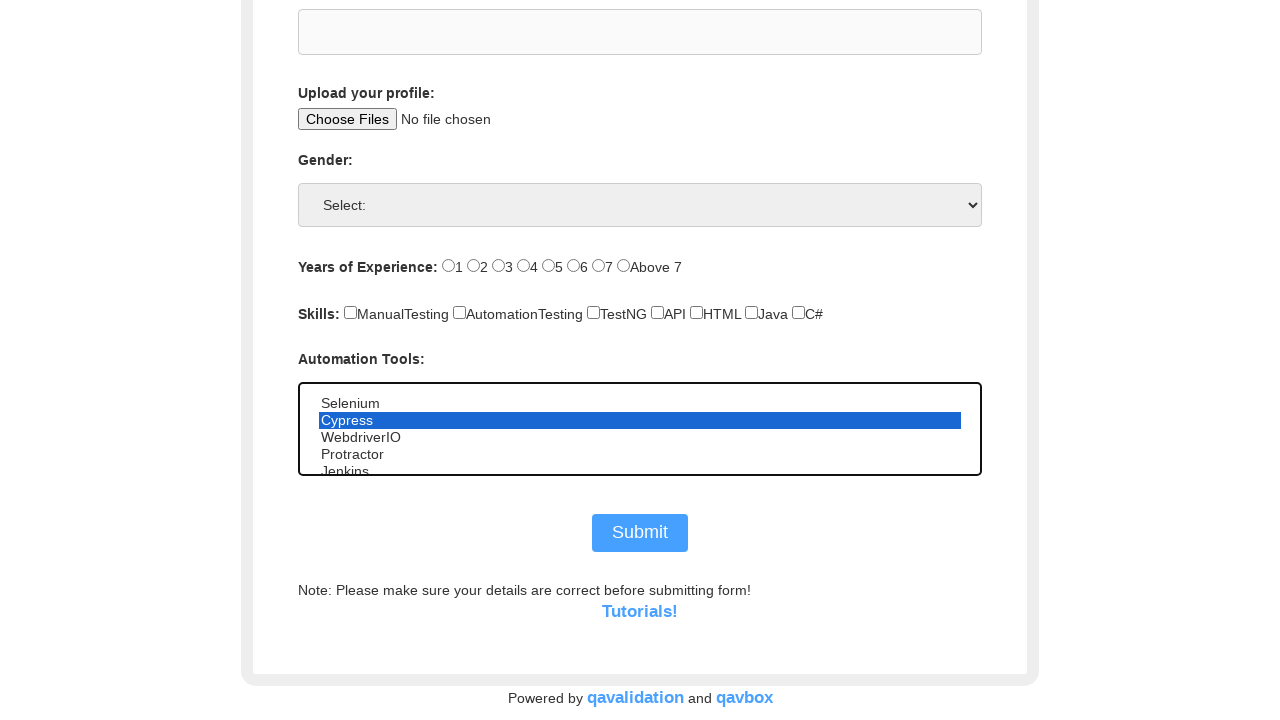